Tests drag and drop functionality by dragging a draggable element onto a droppable target within an iframe on the jQuery UI demo page

Starting URL: https://jqueryui.com/droppable/

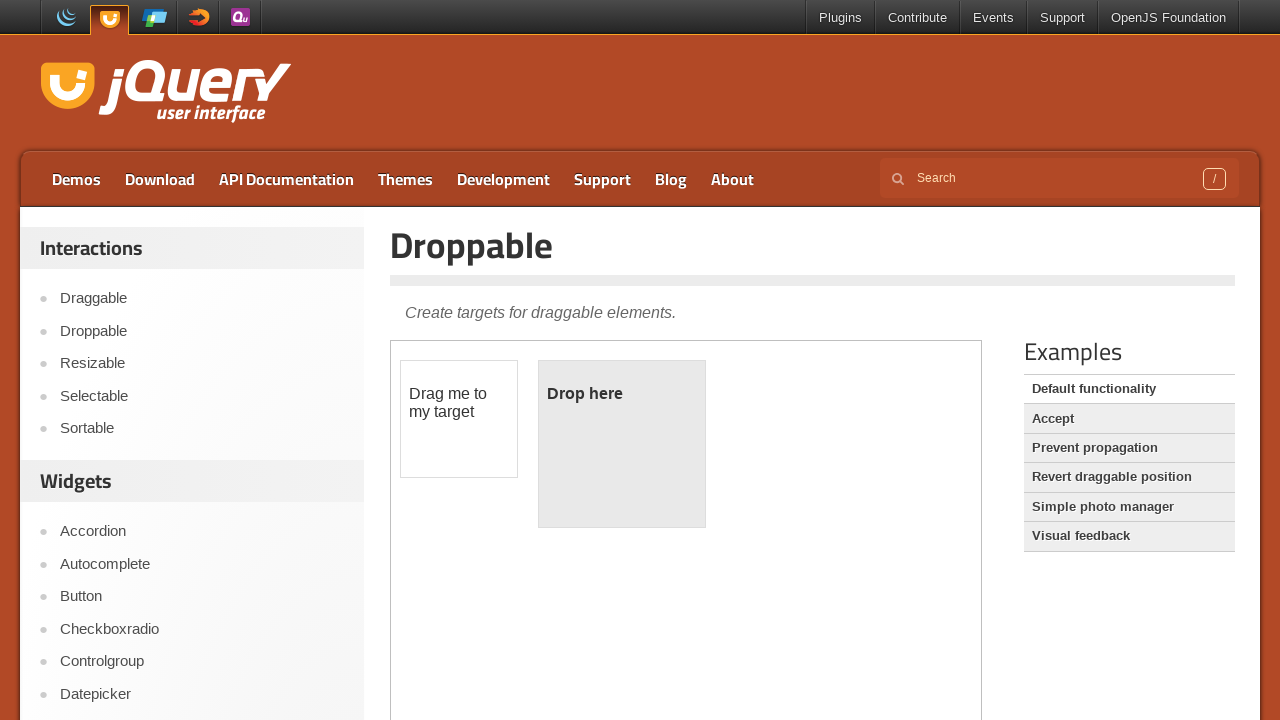

Navigated to jQuery UI droppable demo page
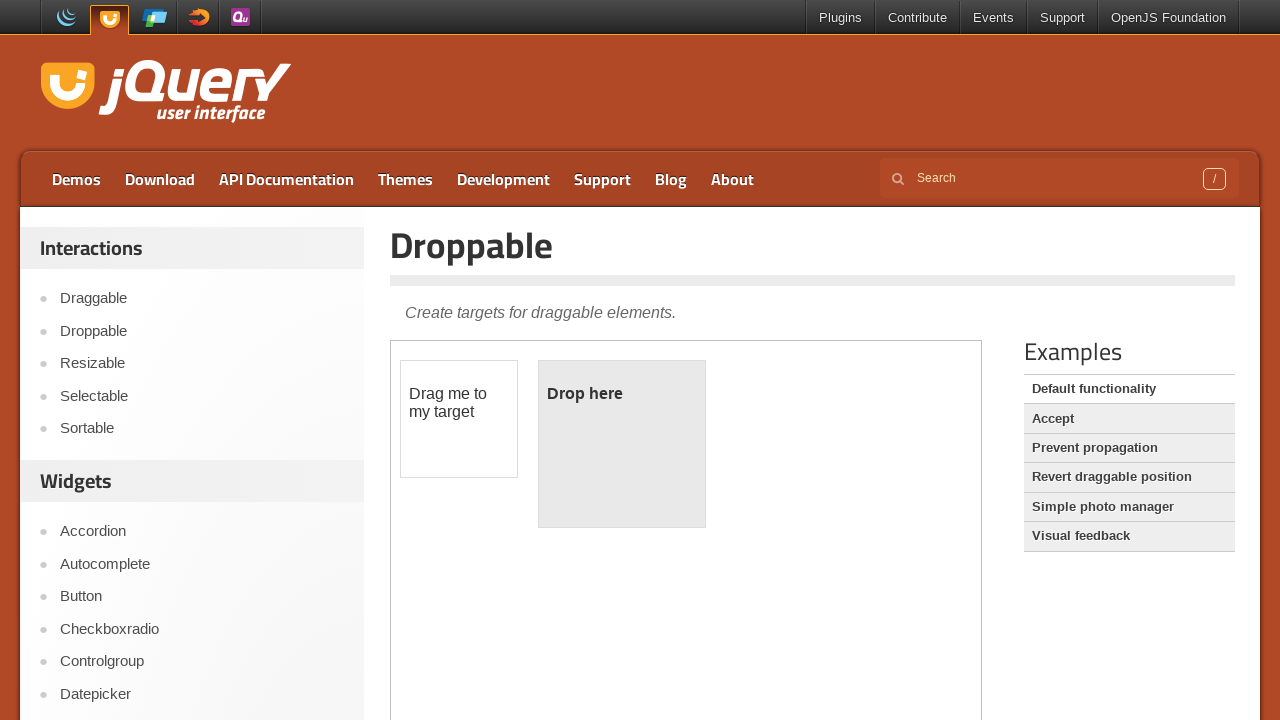

Located the demo iframe
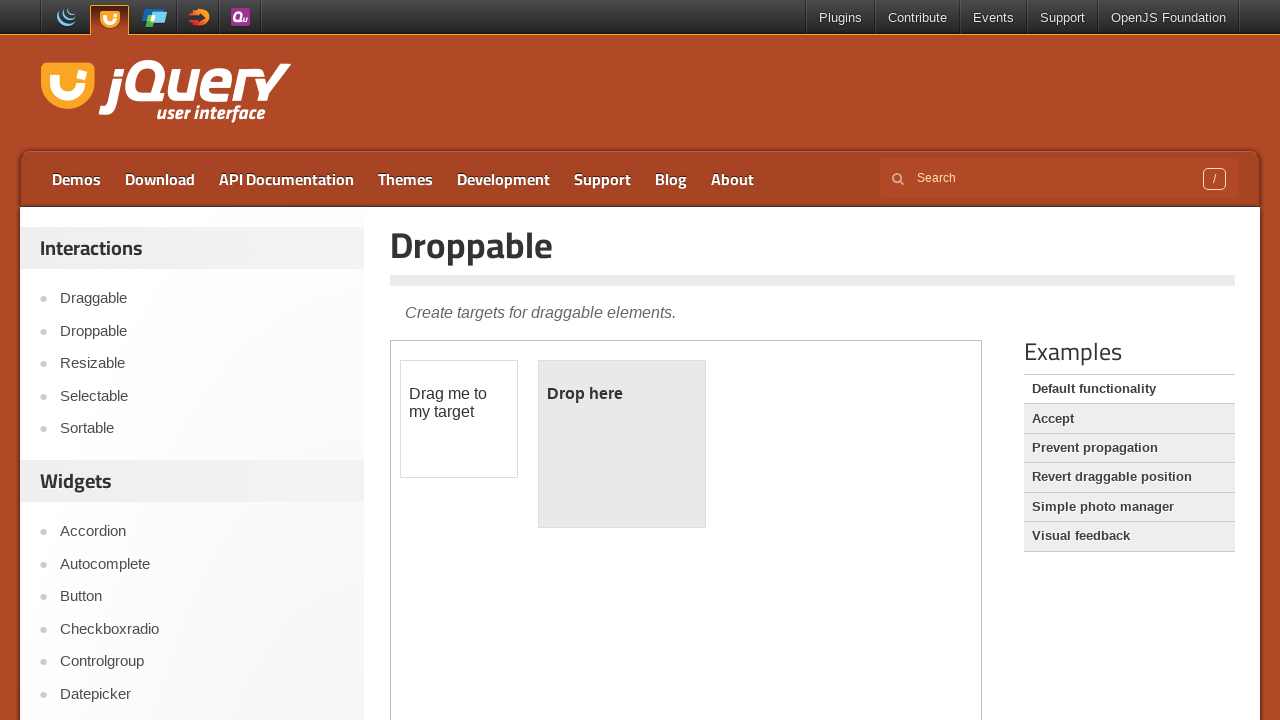

Located the draggable element
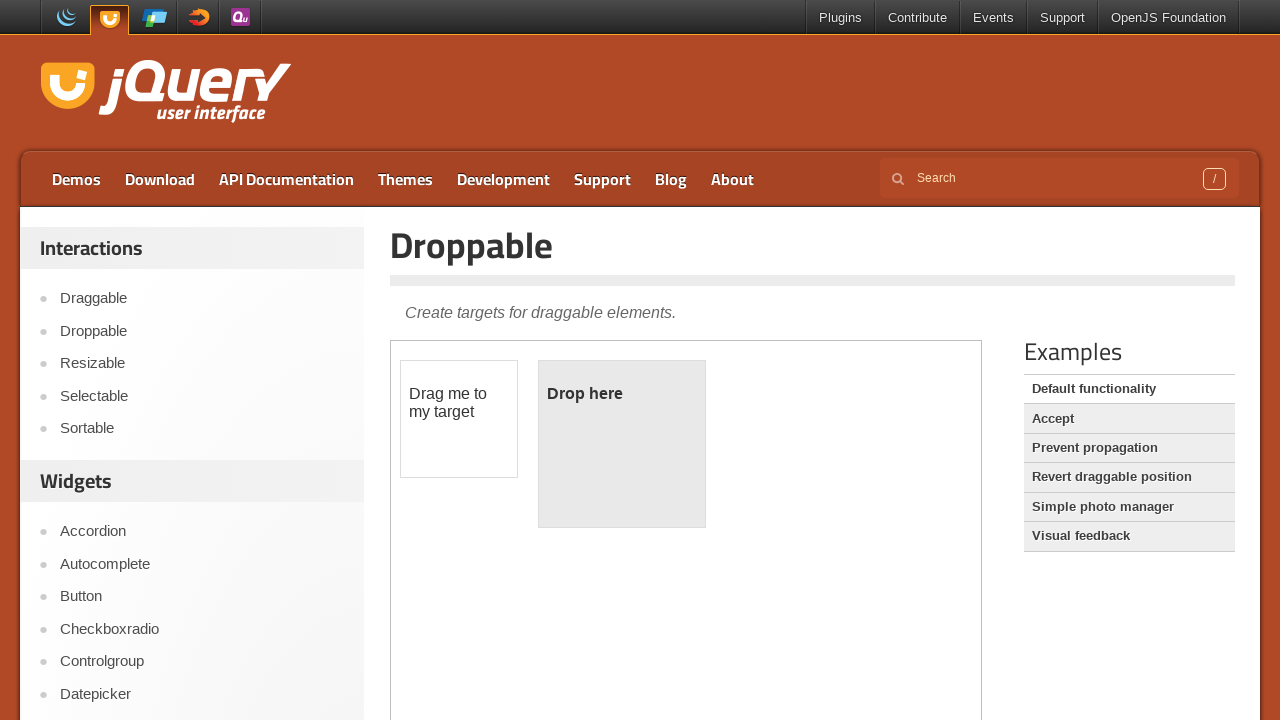

Located the droppable target element
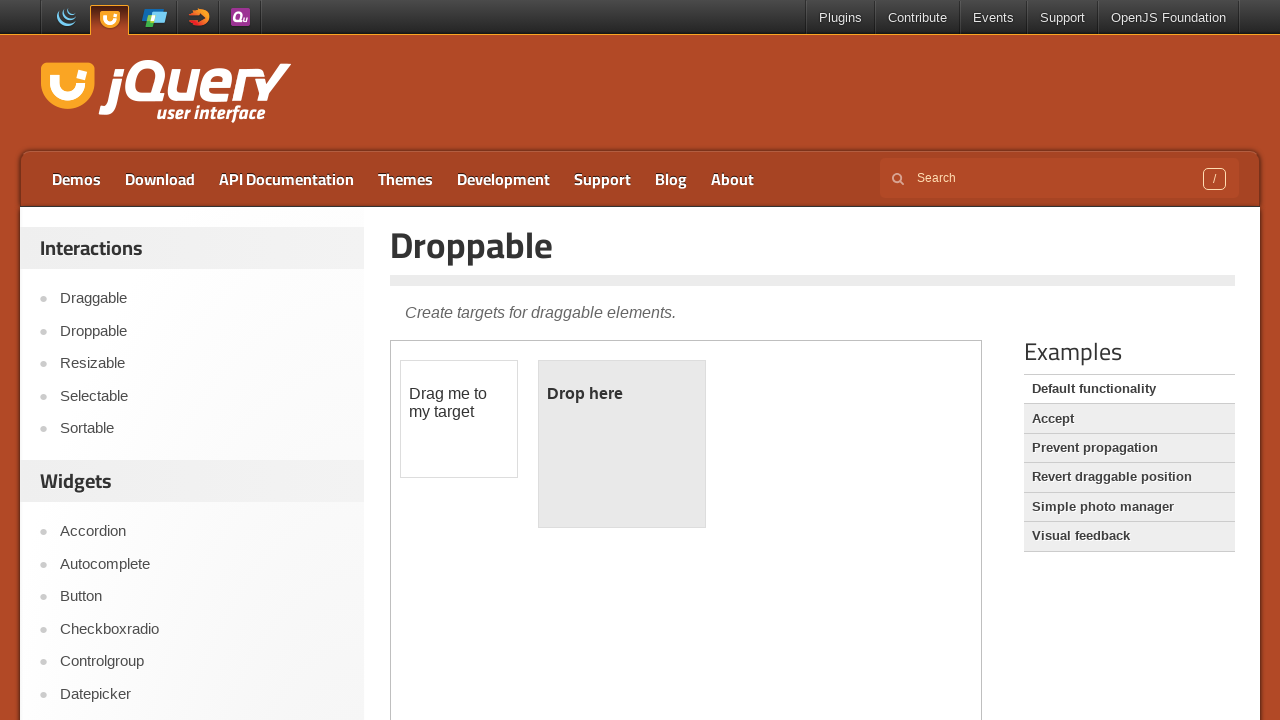

Dragged the draggable element onto the droppable target at (622, 444)
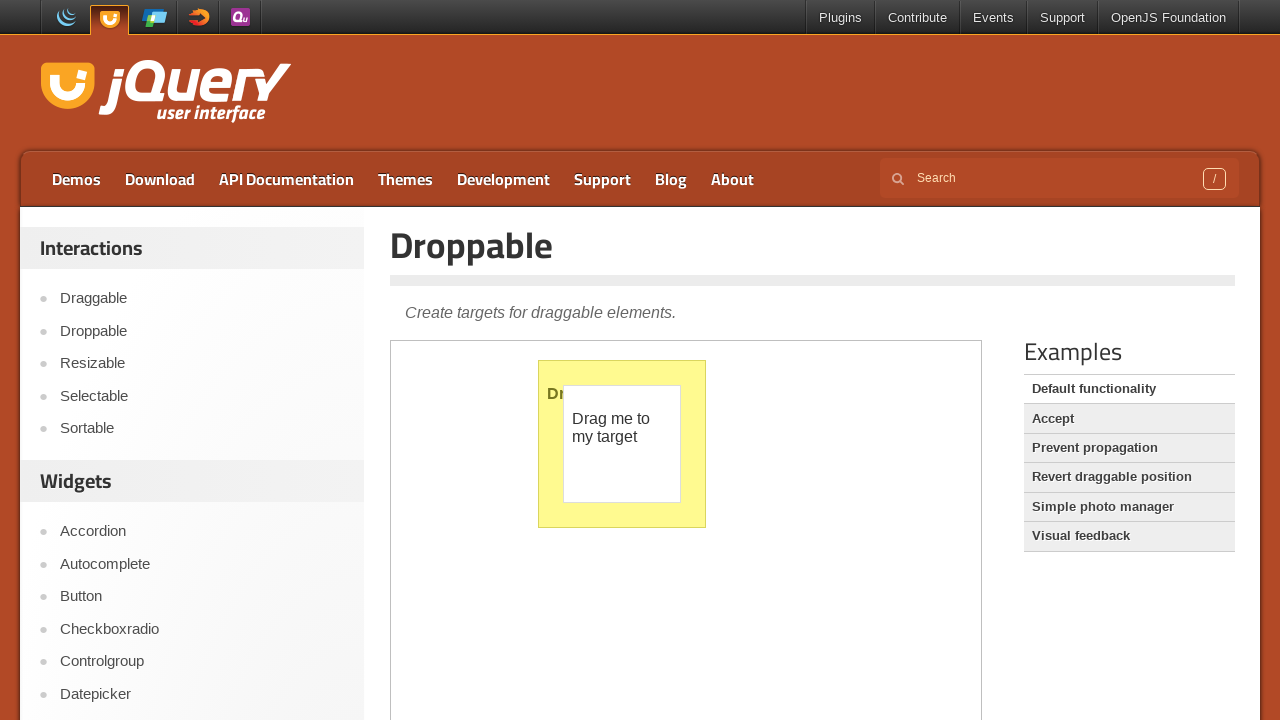

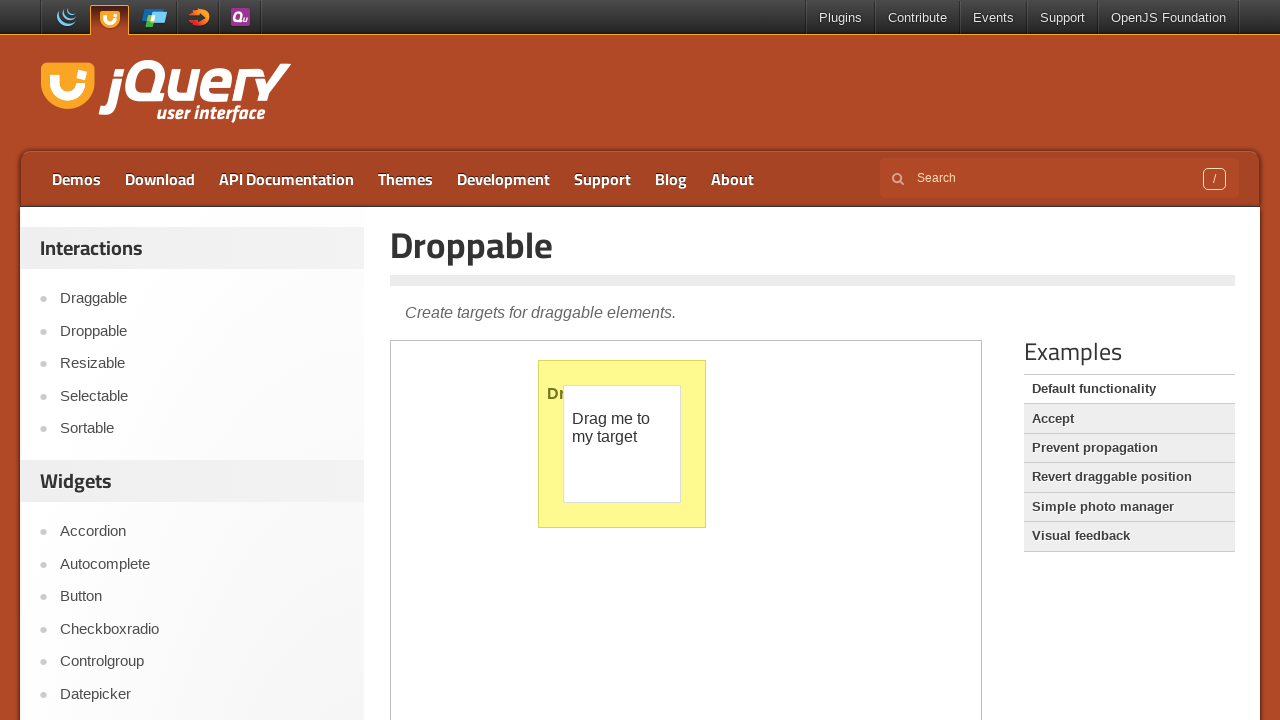